Tests that entered text is trimmed when editing a todo item.

Starting URL: https://demo.playwright.dev/todomvc

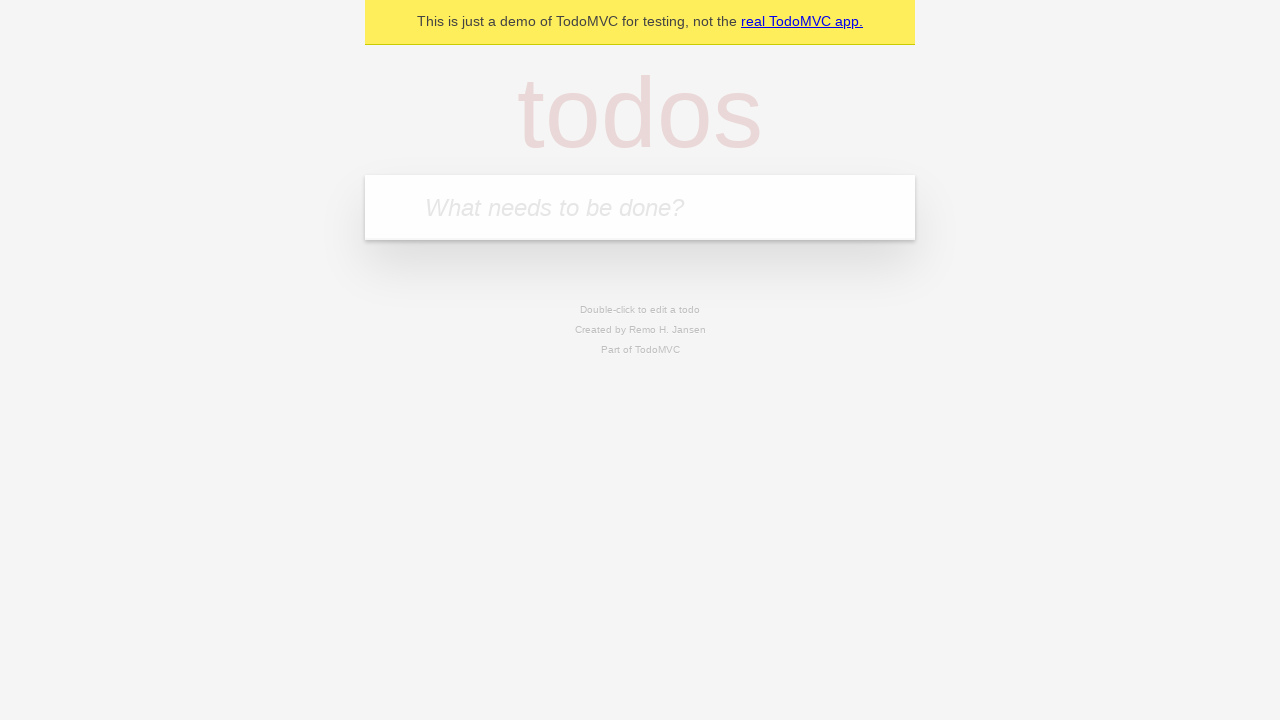

Filled todo input with 'buy some cheese' on internal:attr=[placeholder="What needs to be done?"i]
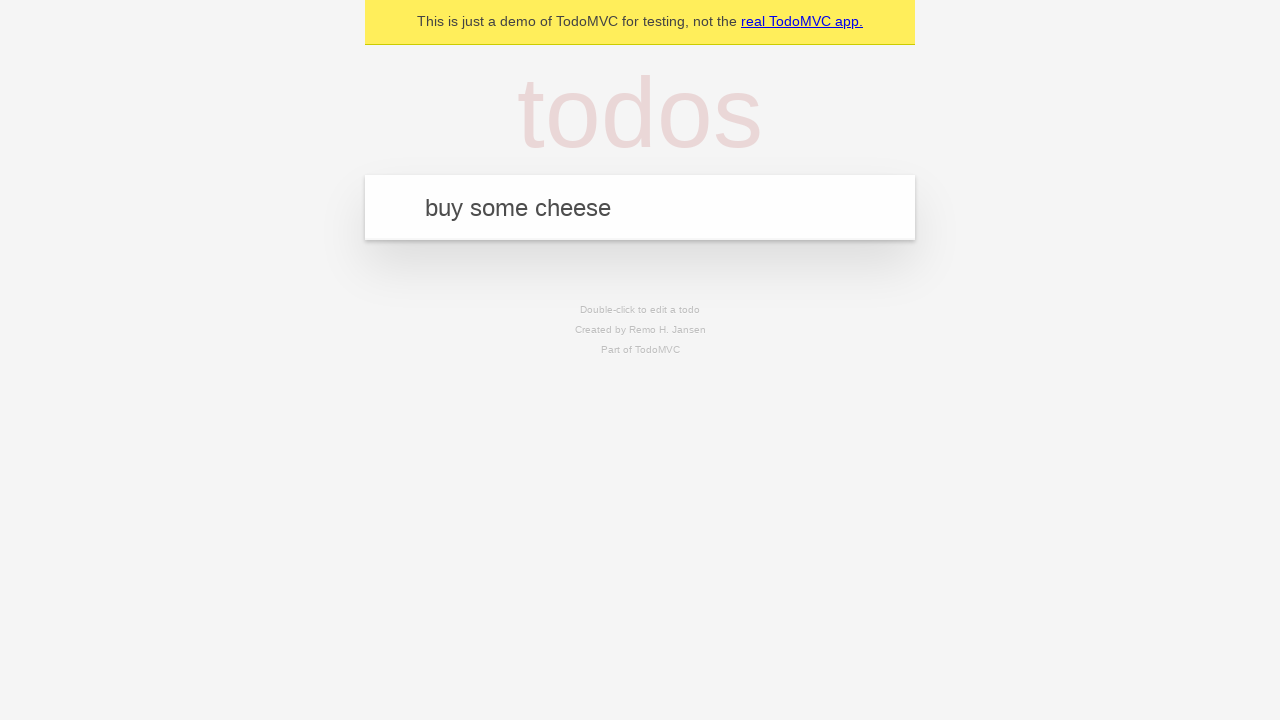

Pressed Enter to create first todo on internal:attr=[placeholder="What needs to be done?"i]
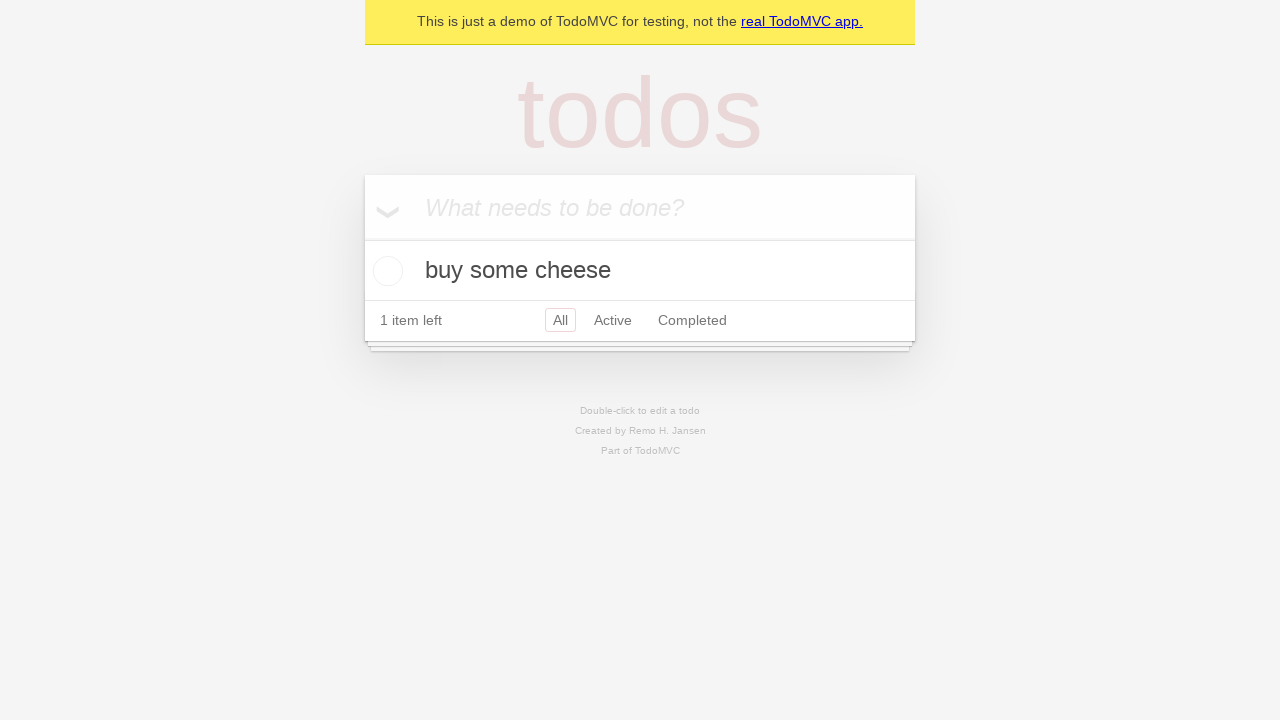

Filled todo input with 'feed the cat' on internal:attr=[placeholder="What needs to be done?"i]
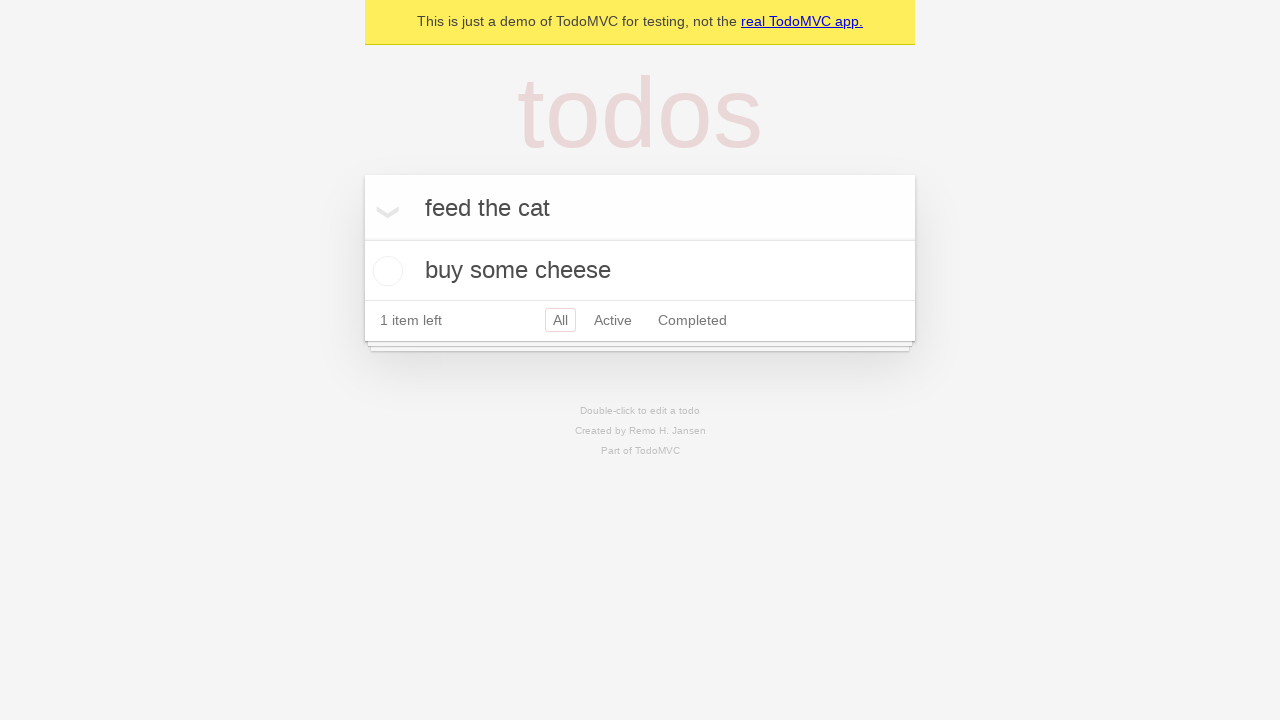

Pressed Enter to create second todo on internal:attr=[placeholder="What needs to be done?"i]
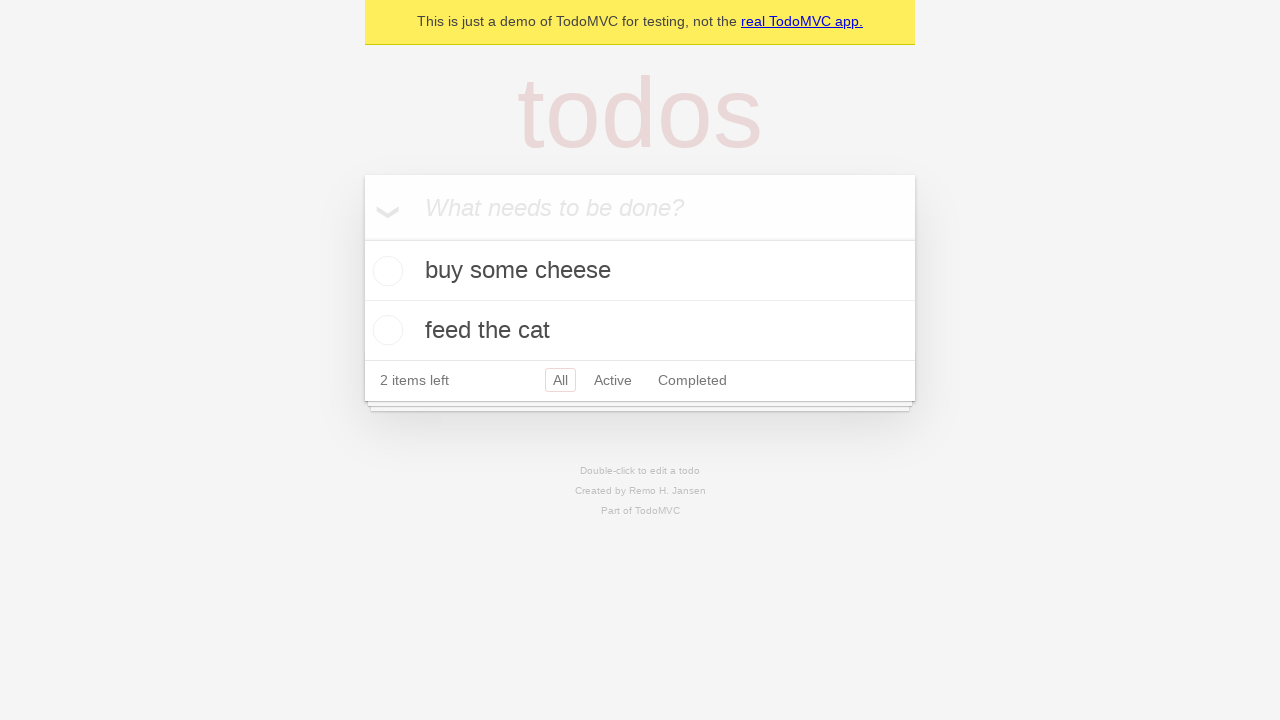

Filled todo input with 'book a doctors appointment' on internal:attr=[placeholder="What needs to be done?"i]
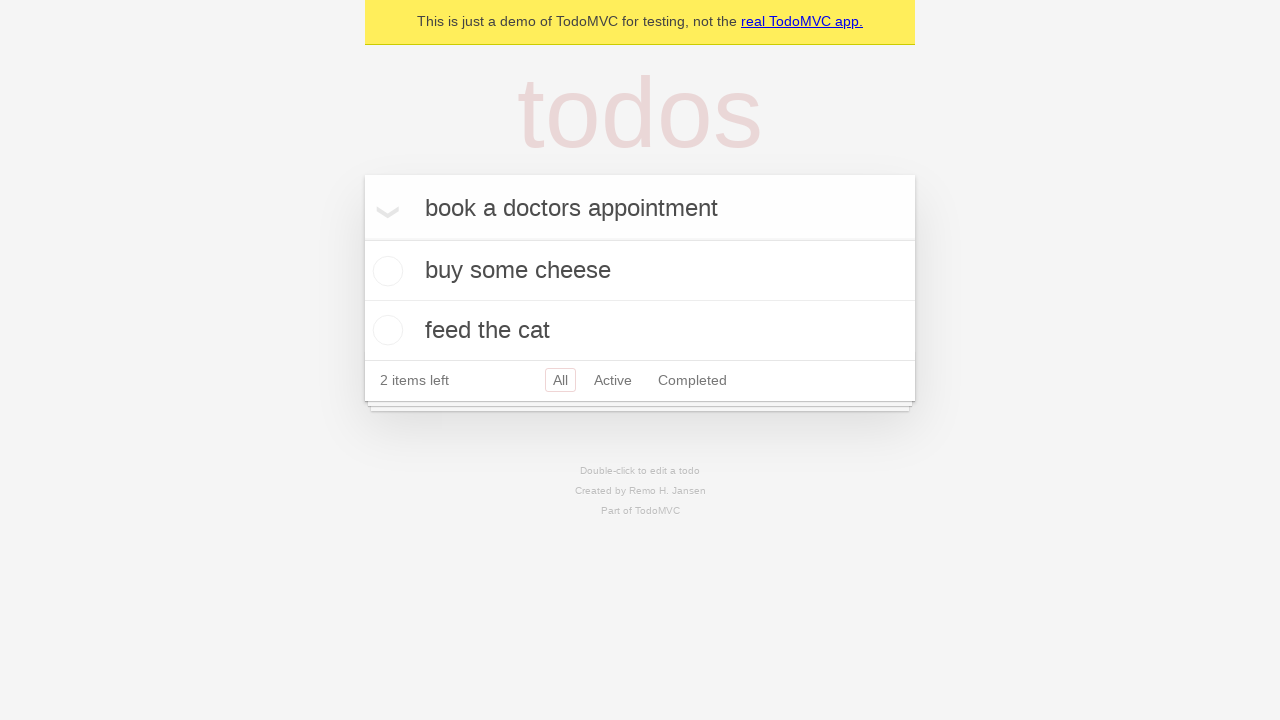

Pressed Enter to create third todo on internal:attr=[placeholder="What needs to be done?"i]
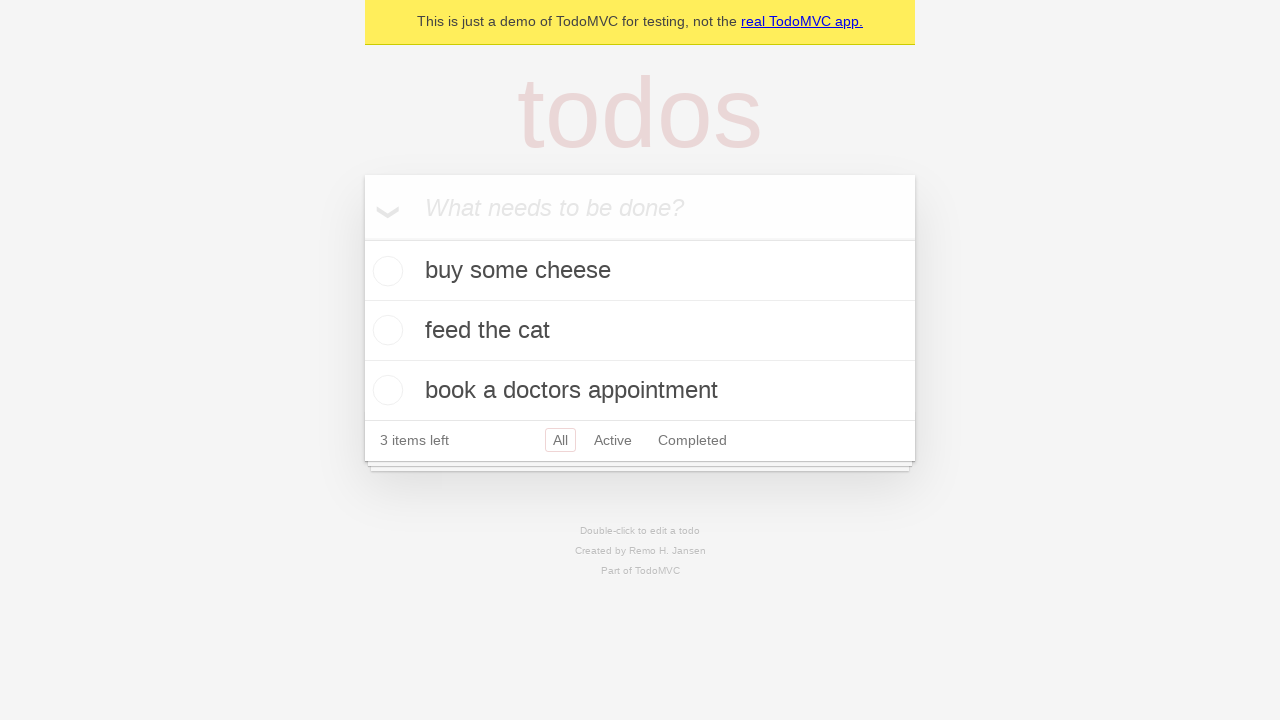

Double-clicked second todo item to enter edit mode at (640, 331) on internal:testid=[data-testid="todo-item"s] >> nth=1
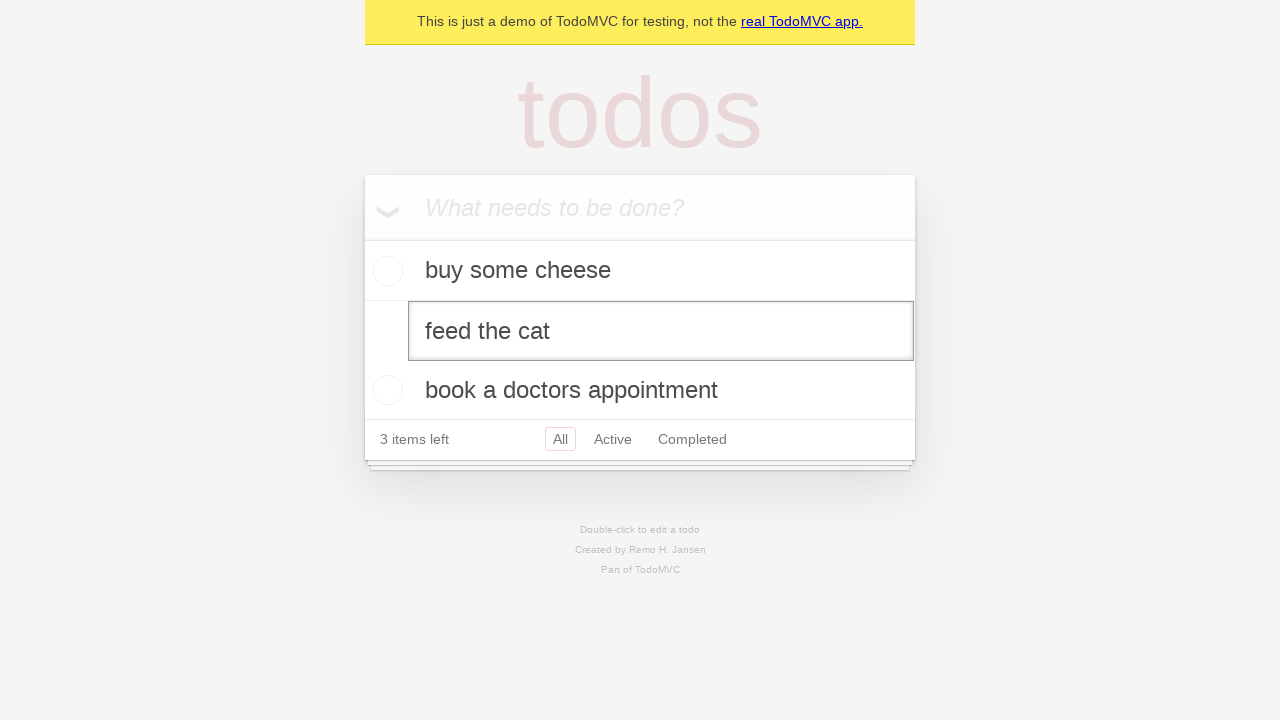

Filled edit field with text containing leading and trailing whitespace on internal:testid=[data-testid="todo-item"s] >> nth=1 >> internal:role=textbox[nam
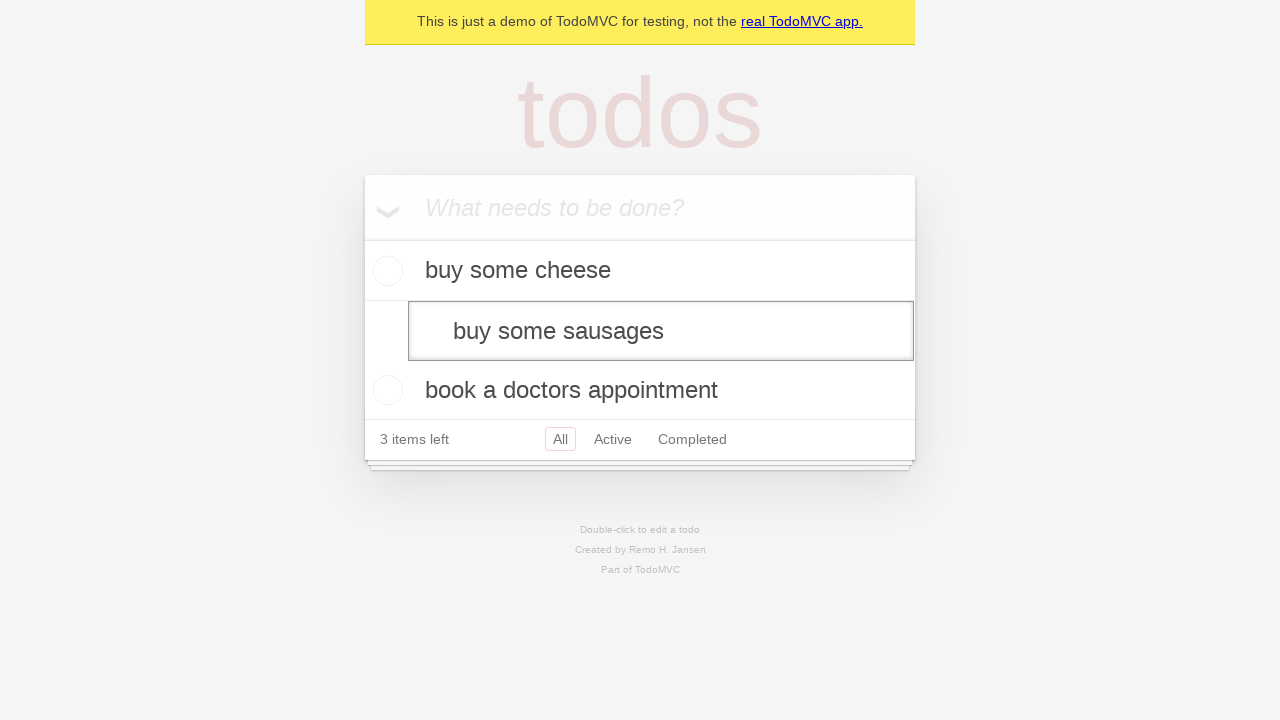

Pressed Enter to submit edited todo and verify text is trimmed on internal:testid=[data-testid="todo-item"s] >> nth=1 >> internal:role=textbox[nam
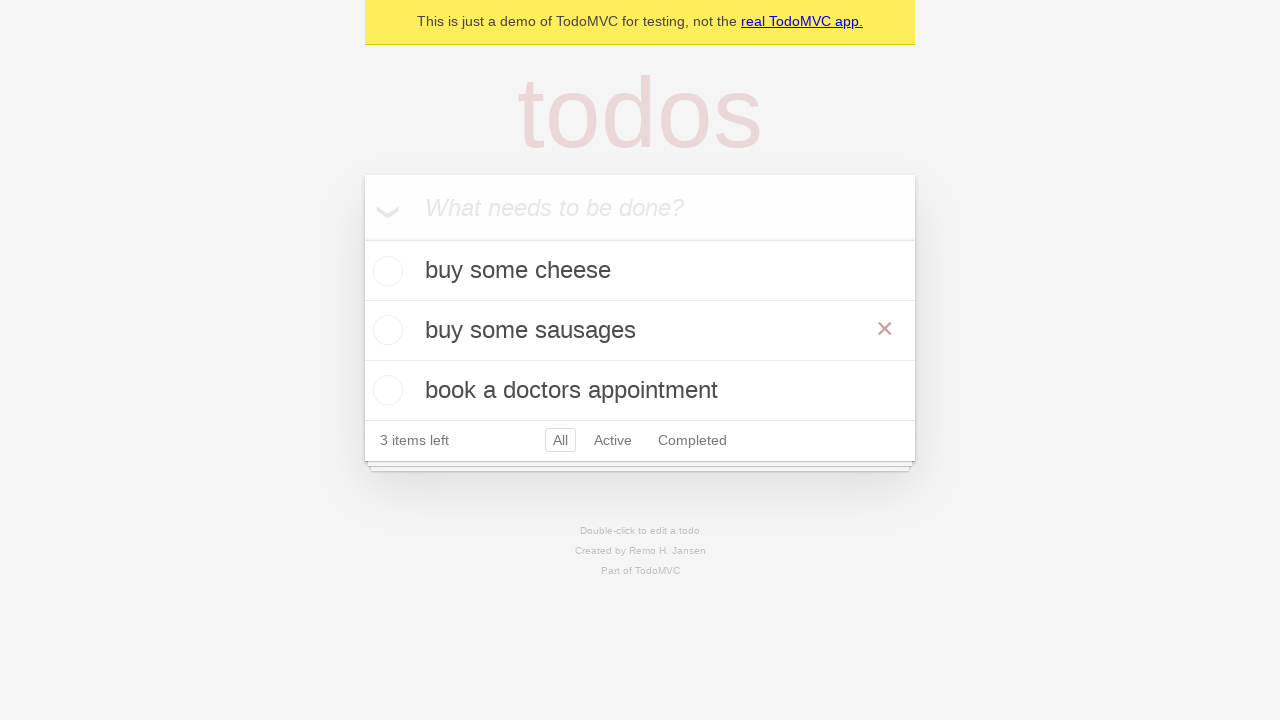

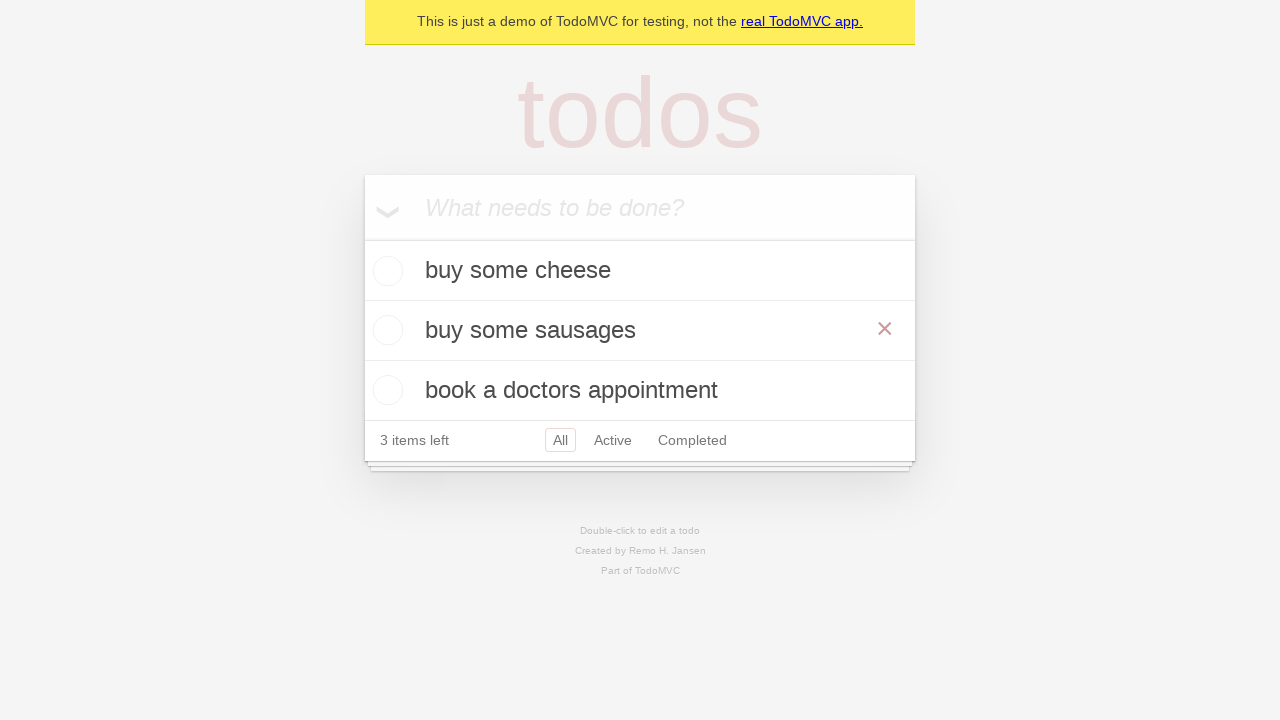